Navigates to an OpenCart homepage and verifies the page title is "Your Store"

Starting URL: https://naveenautomationlabs.com/opencart/index.php?route=common/home

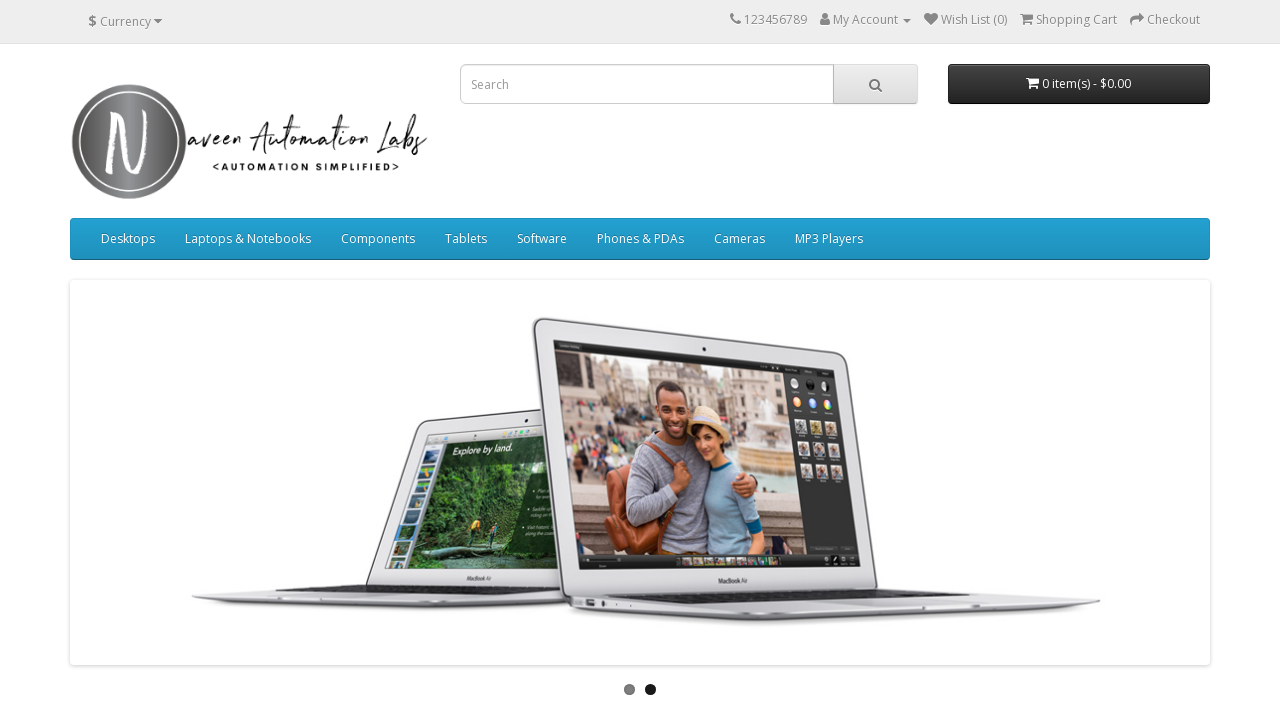

Retrieved page title from OpenCart homepage
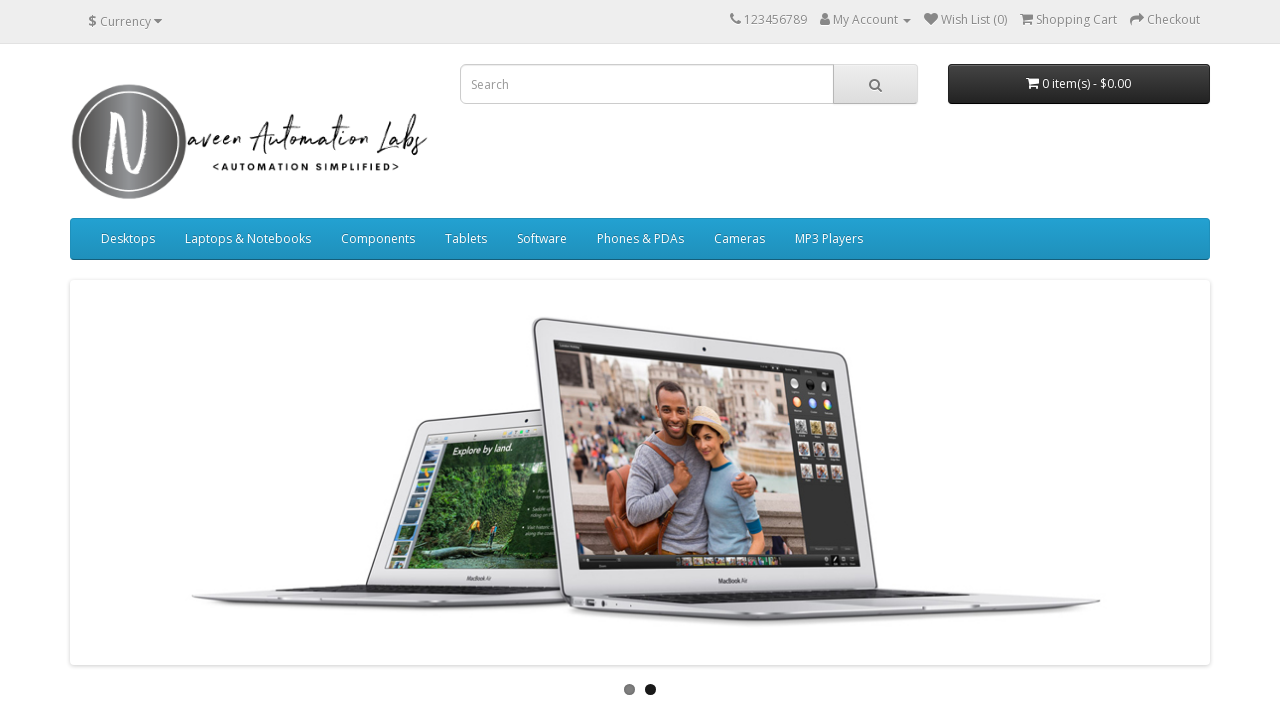

Verified page title is 'Your Store'
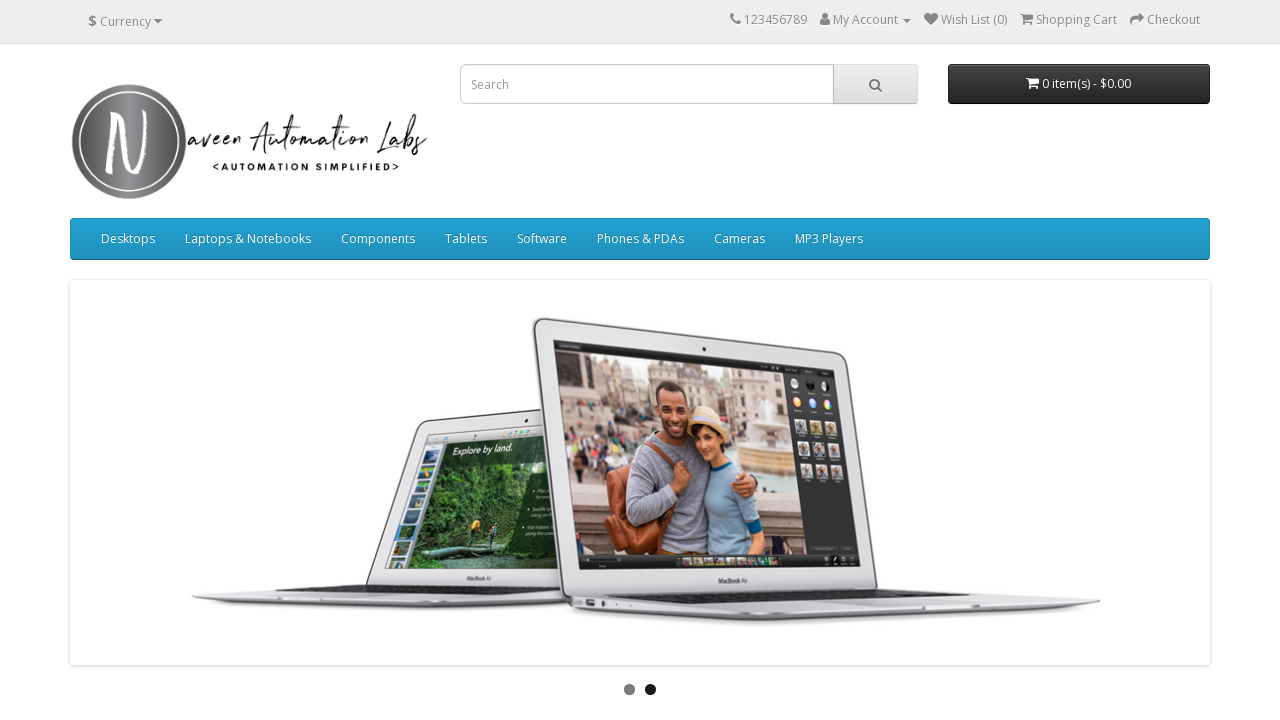

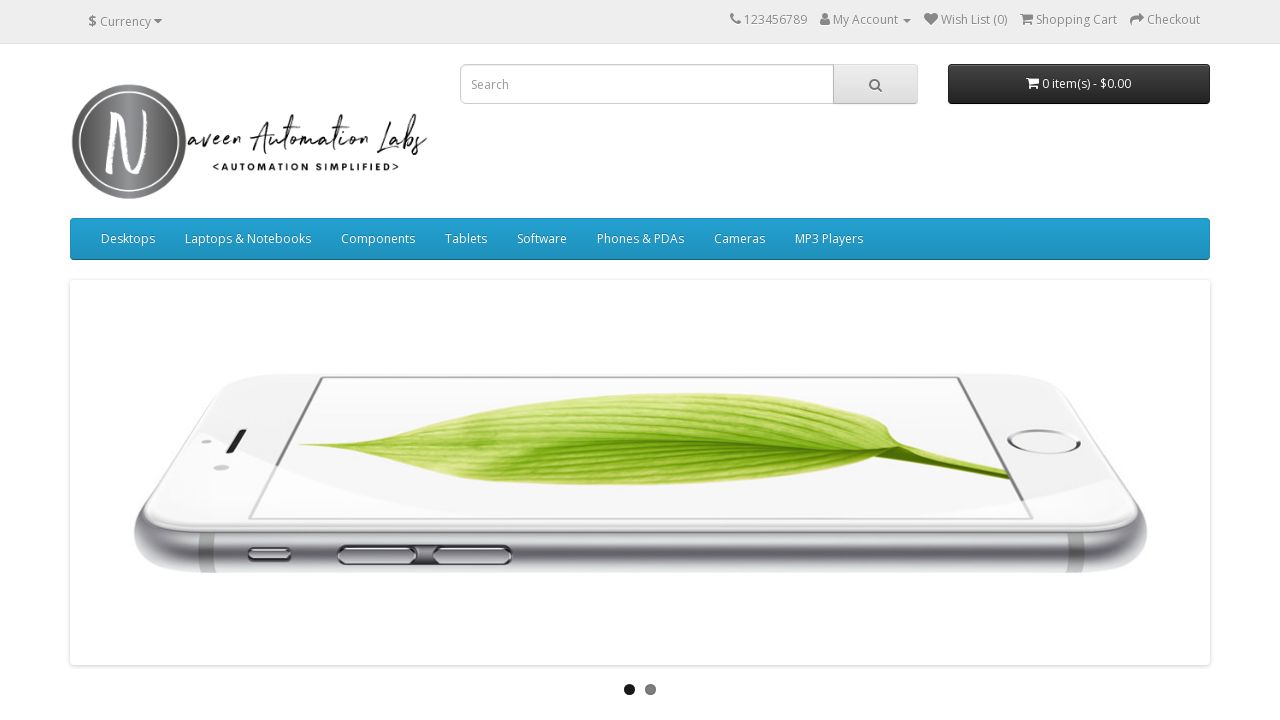